Waits for an element to appear on the page and then clicks it

Starting URL: https://demoqa.com/dynamic-properties

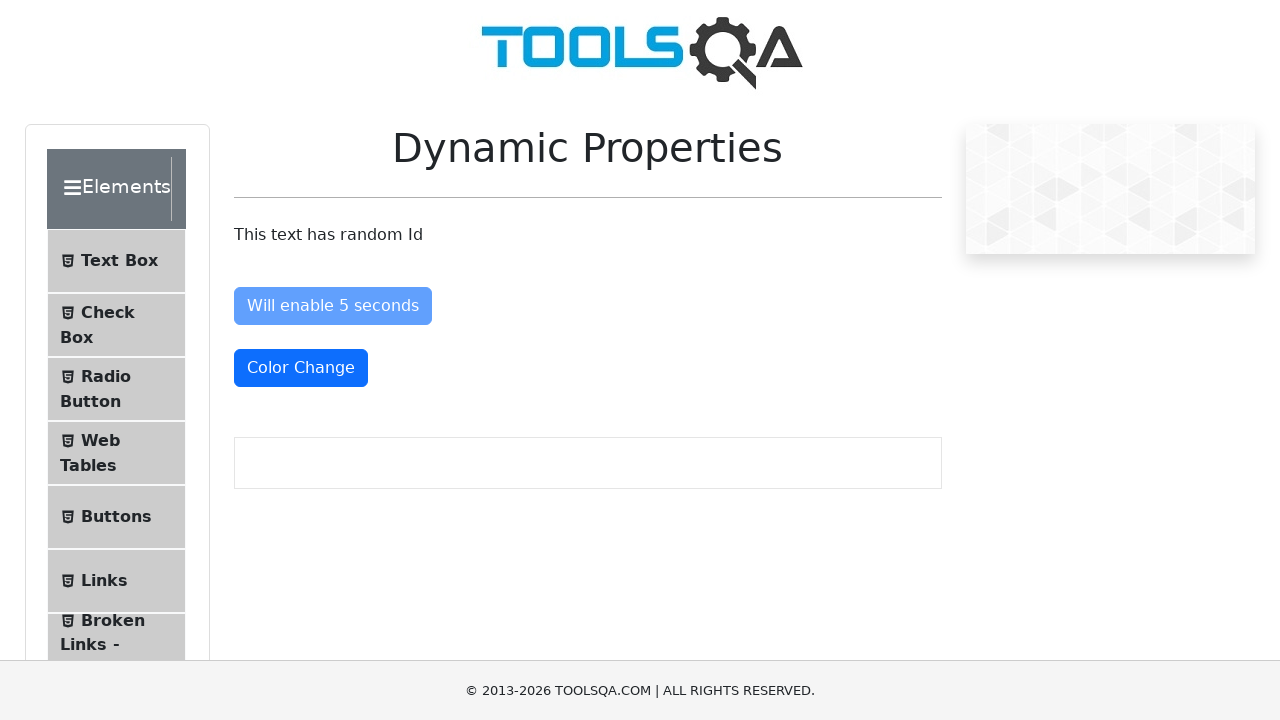

Waited for #visibleAfter element to become visible
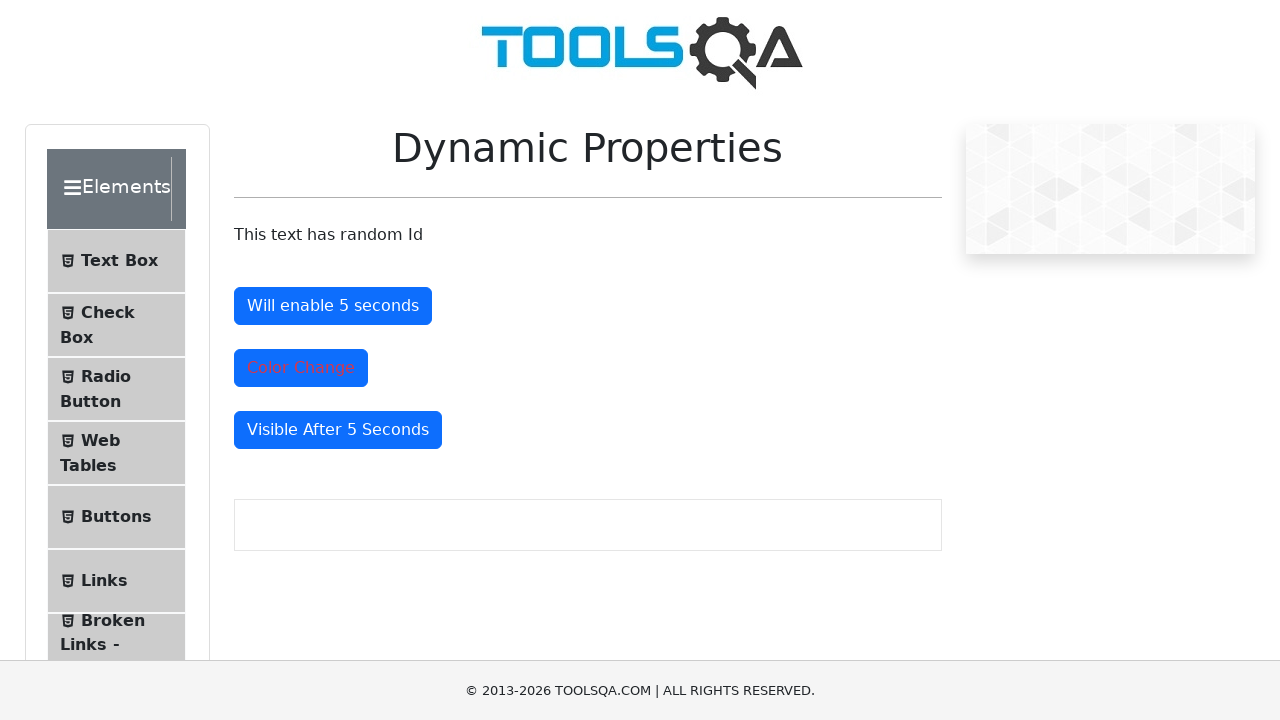

Clicked on the #visibleAfter element at (338, 430) on #visibleAfter
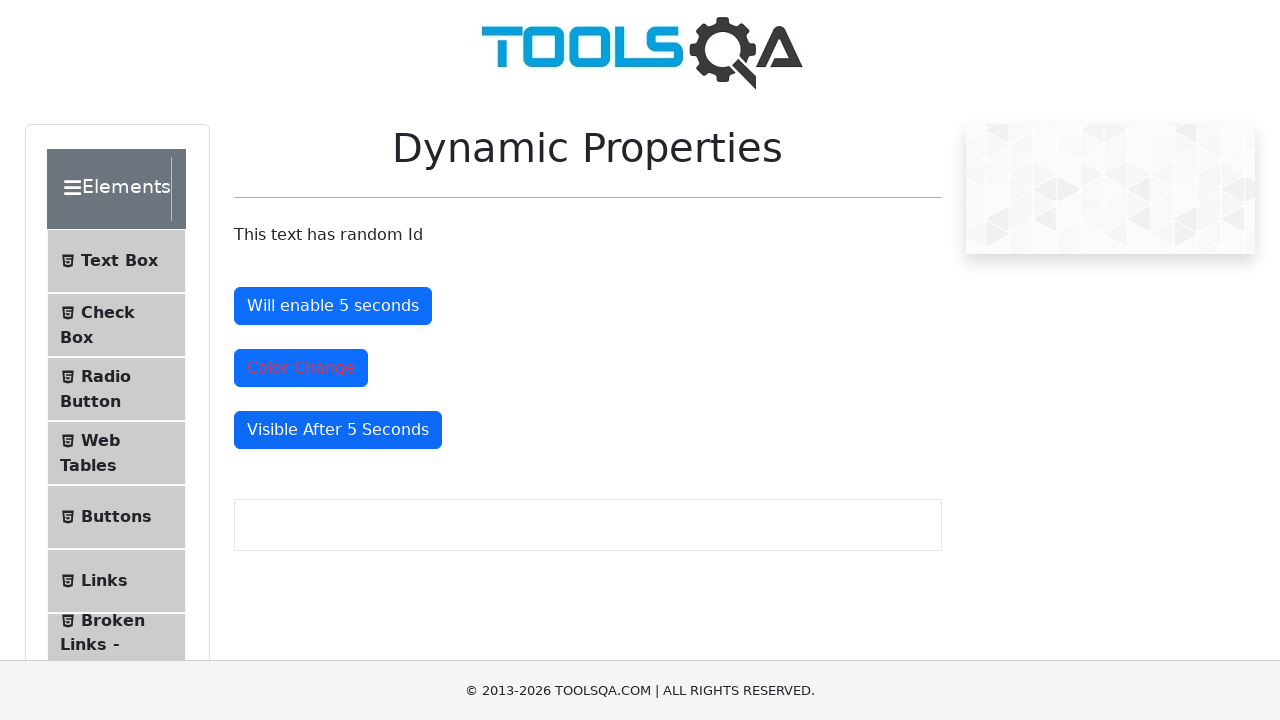

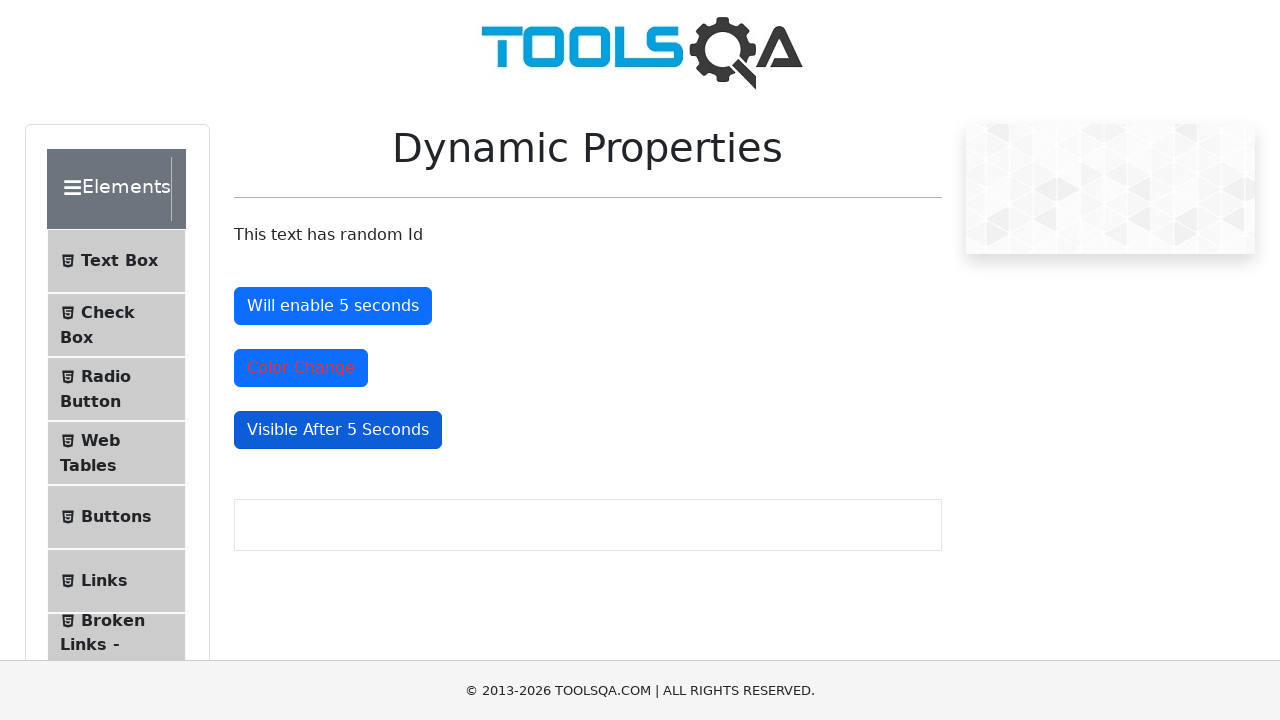